Tests adding a todo item to the sample todo app by entering text in the input field and pressing Enter, then verifying the item appears in the list.

Starting URL: https://lambdatest.github.io/sample-todo-app/

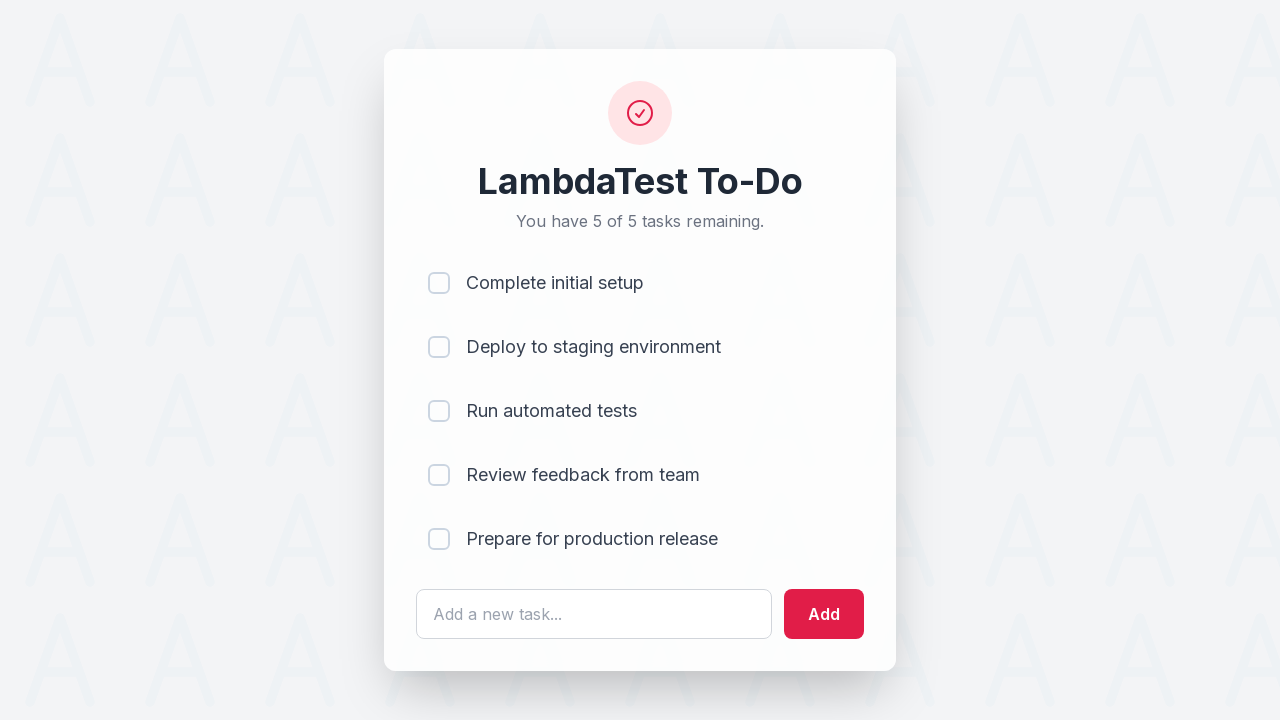

Filled todo input field with 'Sel Test' on #sampletodotext
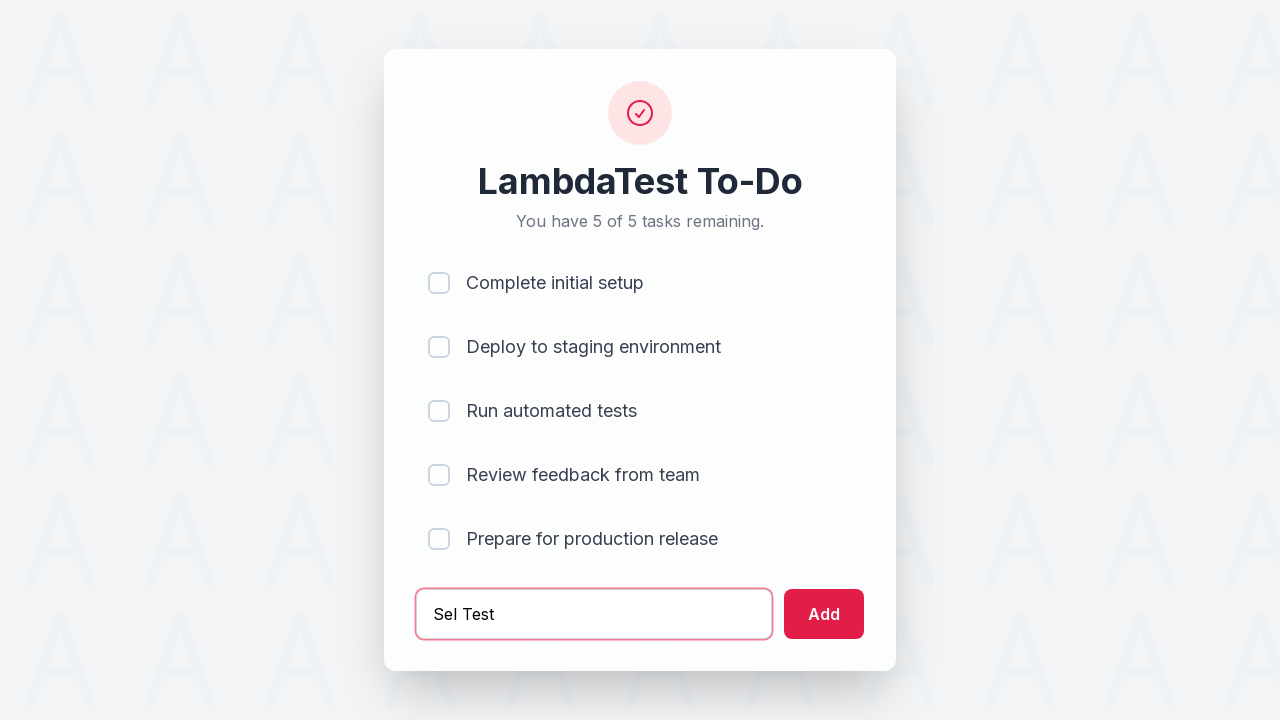

Pressed Enter to add the todo item on #sampletodotext
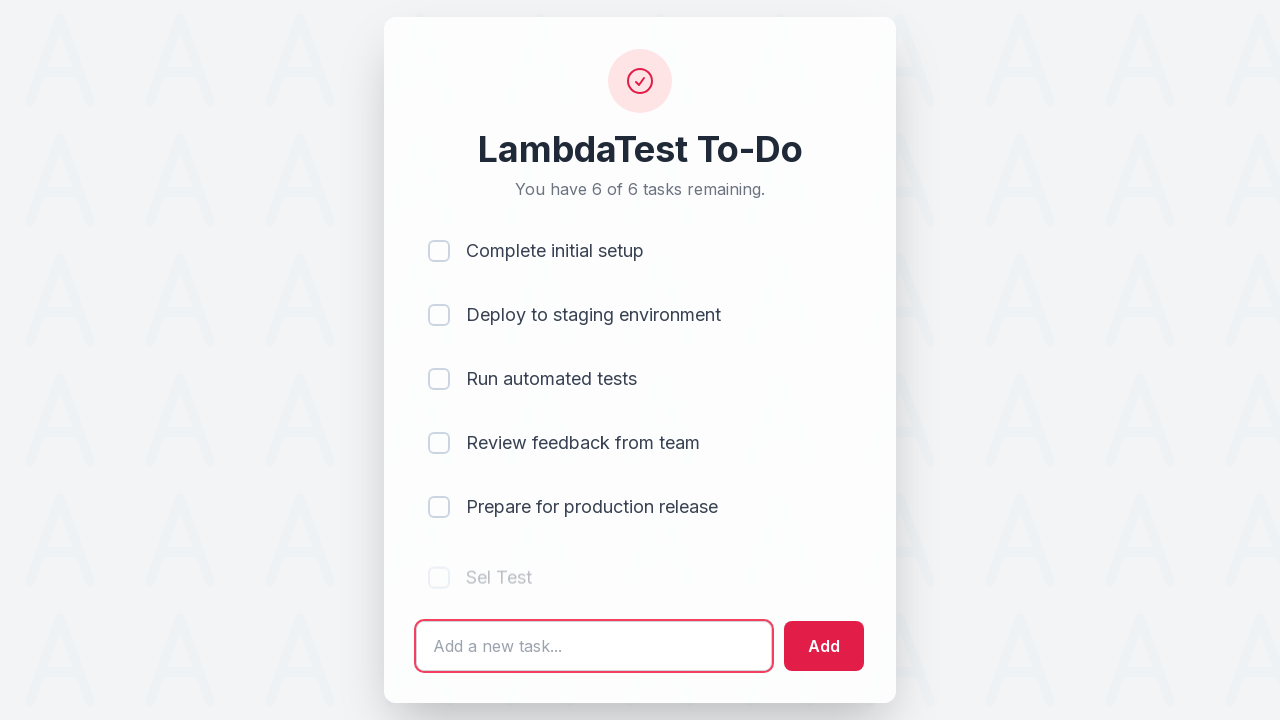

Verified todo item appears in the list
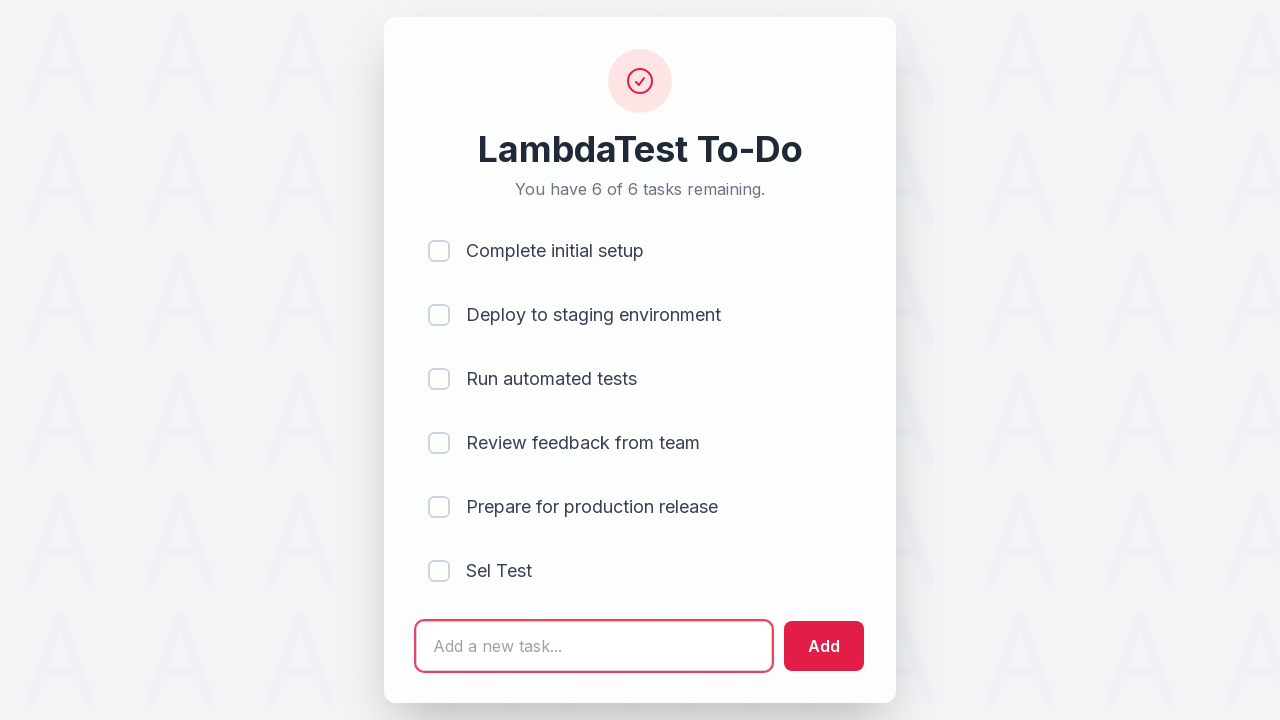

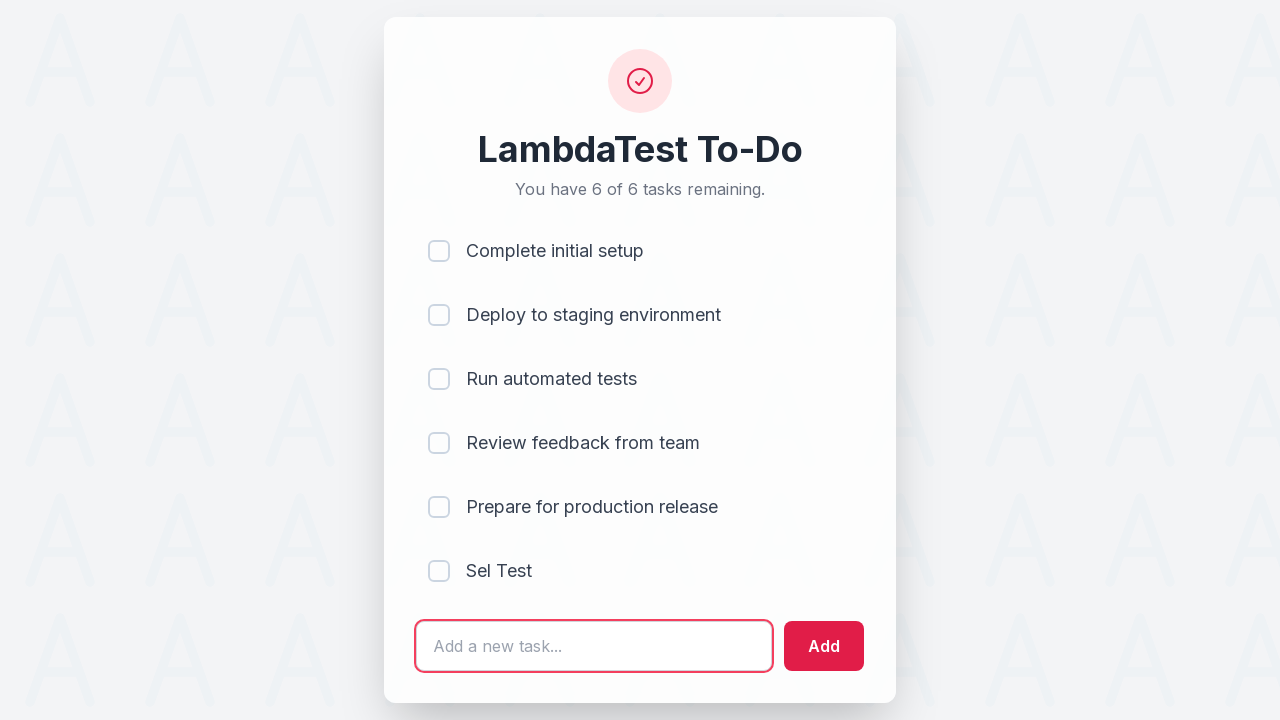